Tests window handling functionality by opening a new window, filling out a registration form with personal details, and then switching back to the parent window

Starting URL: https://www.hyrtutorials.com/p/window-handles-practice.html

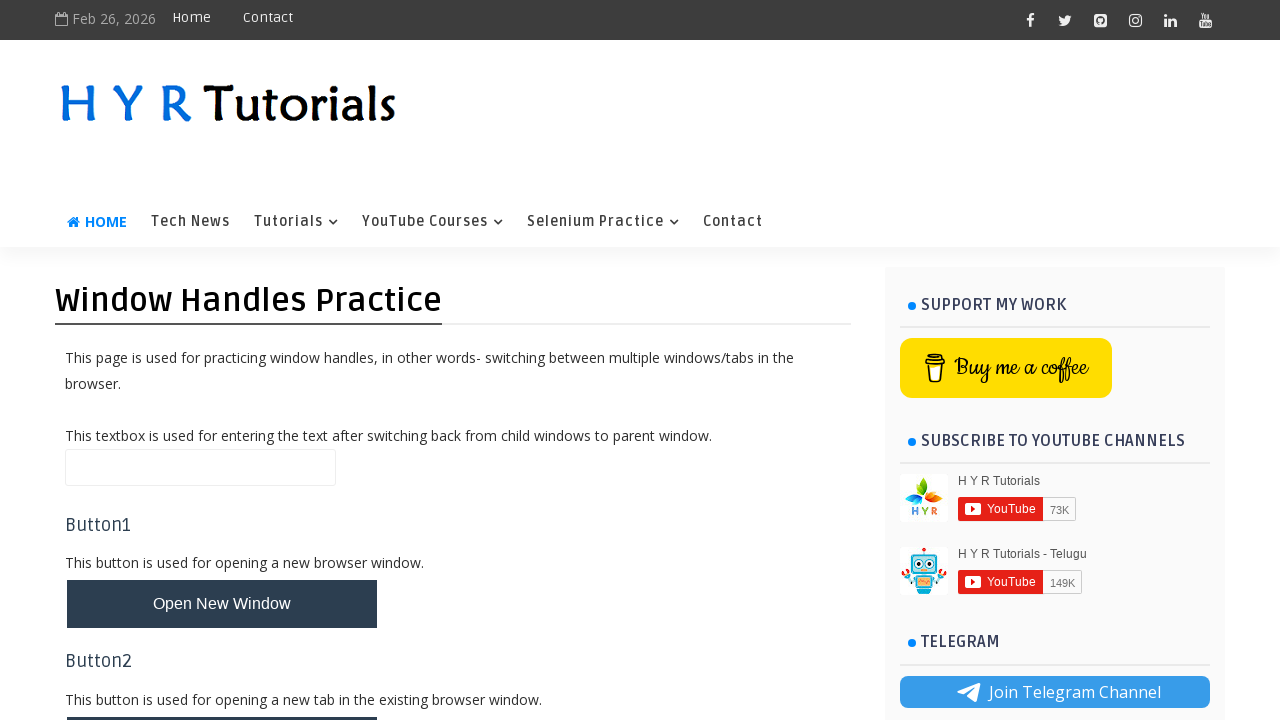

Clicked button to open new window and captured popup at (222, 604) on #newWindowBtn
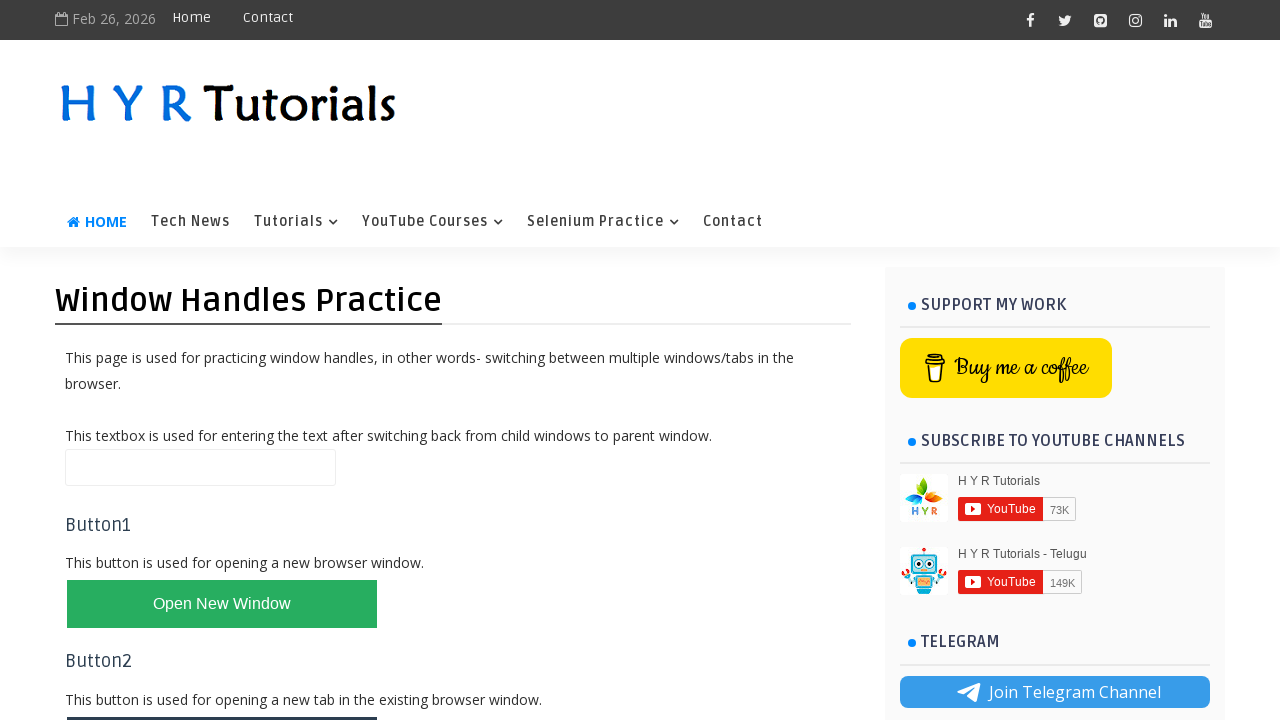

Extracted new page/window from popup info
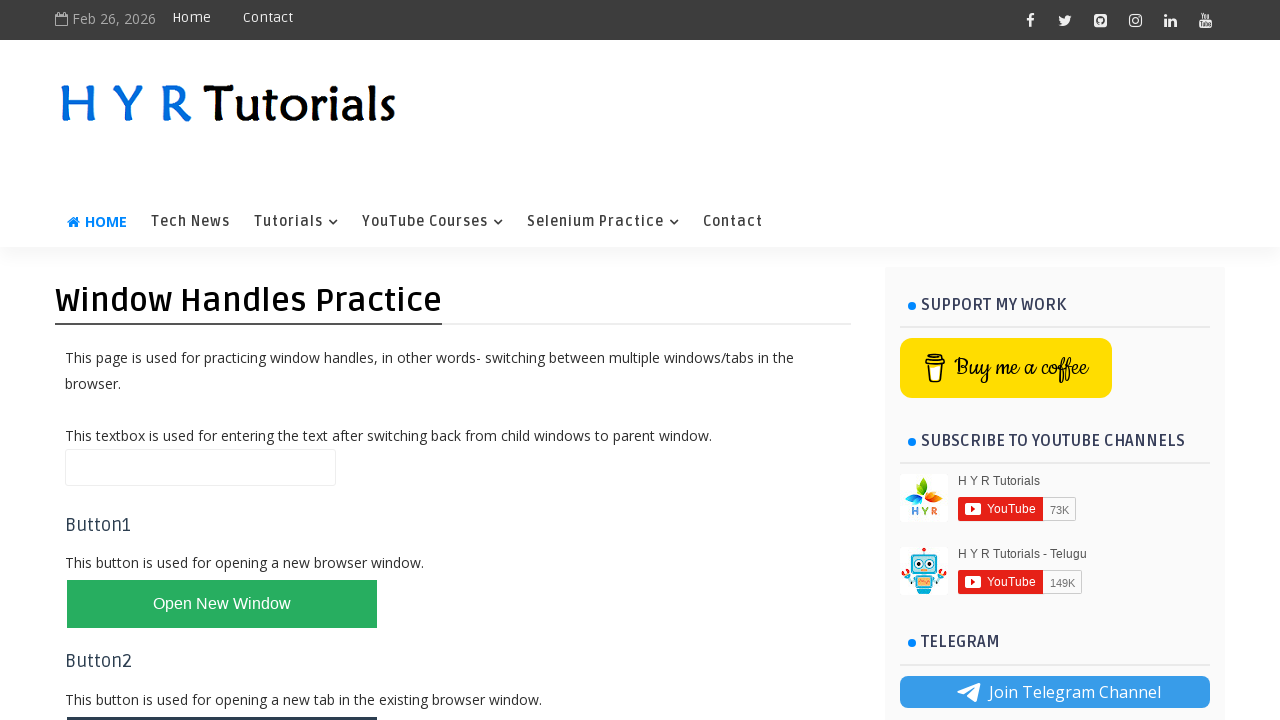

Filled first name field with 'Amit' in new window on #firstName
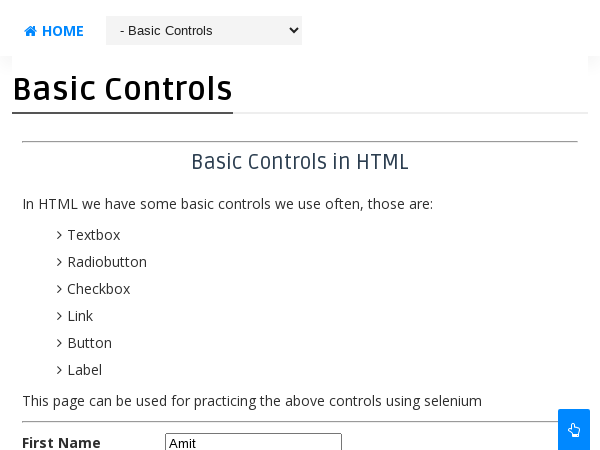

Filled last name field with 'Sah' in new window on #lastName
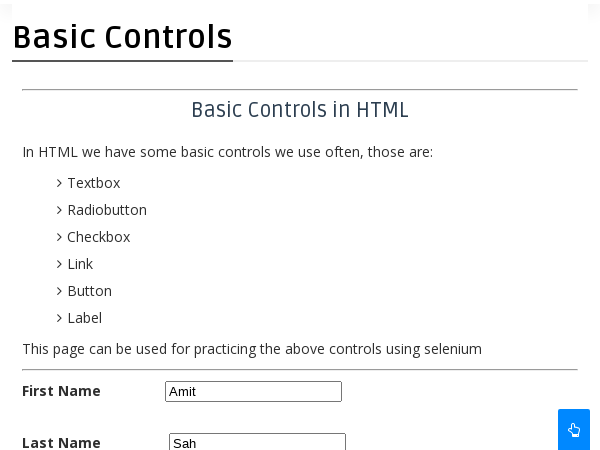

Selected male radio button in new window at (174, 225) on #malerb
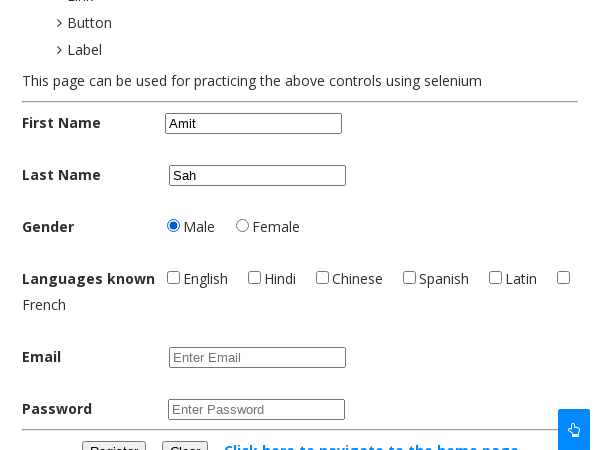

Checked English language checkbox in new window at (174, 277) on #englishchbx
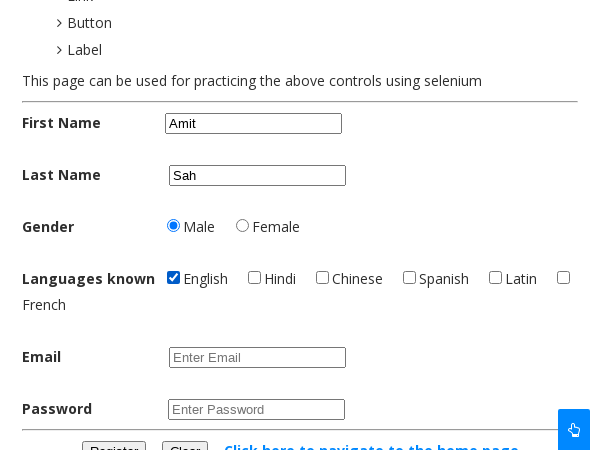

Checked Hindi language checkbox in new window at (254, 277) on #hindichbx
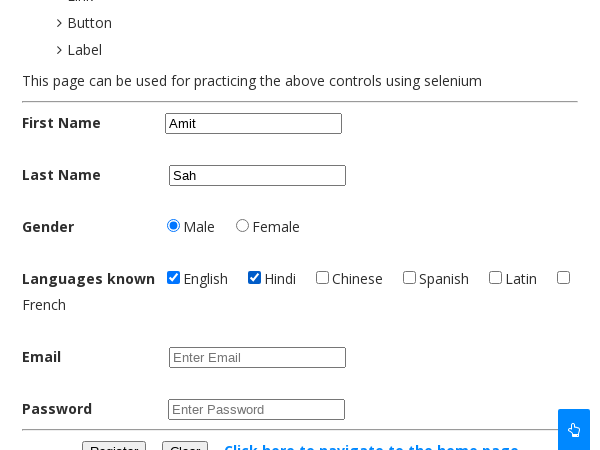

Checked French language checkbox in new window at (564, 277) on #frenchchbx
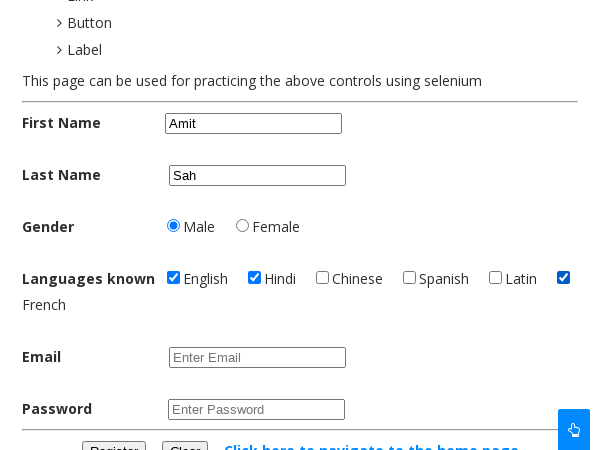

Filled email field with 'testuser456@example.com' in new window on #email
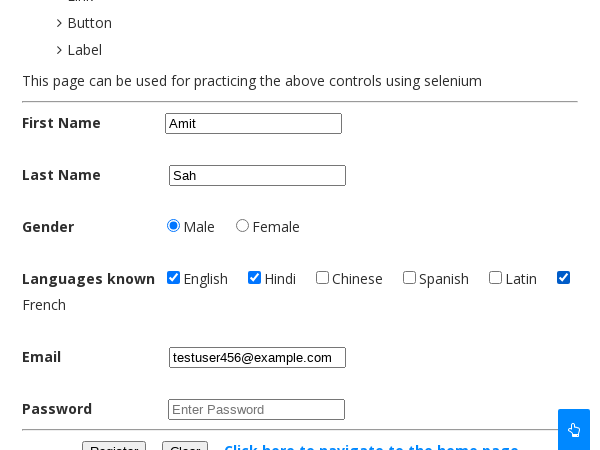

Filled password field with 'TestPass789' in new window on #password
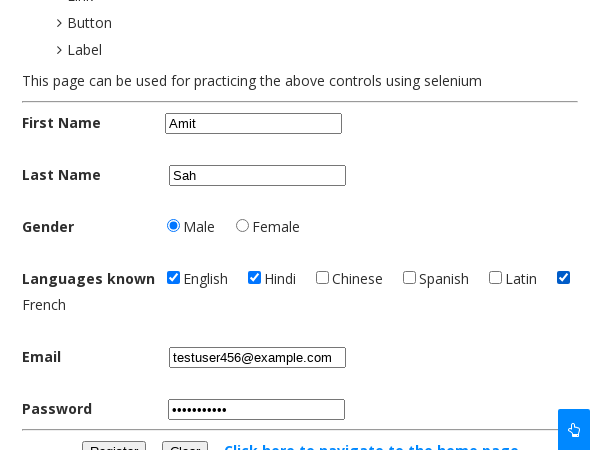

Closed the new window/popup
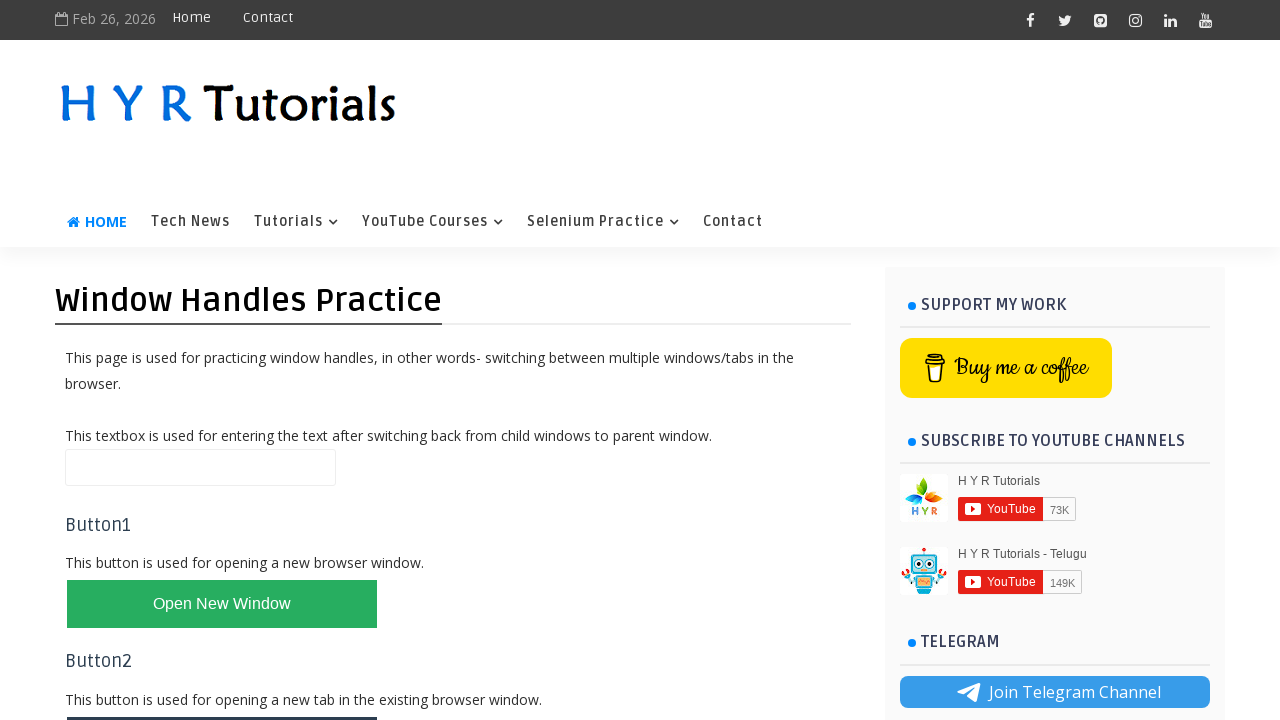

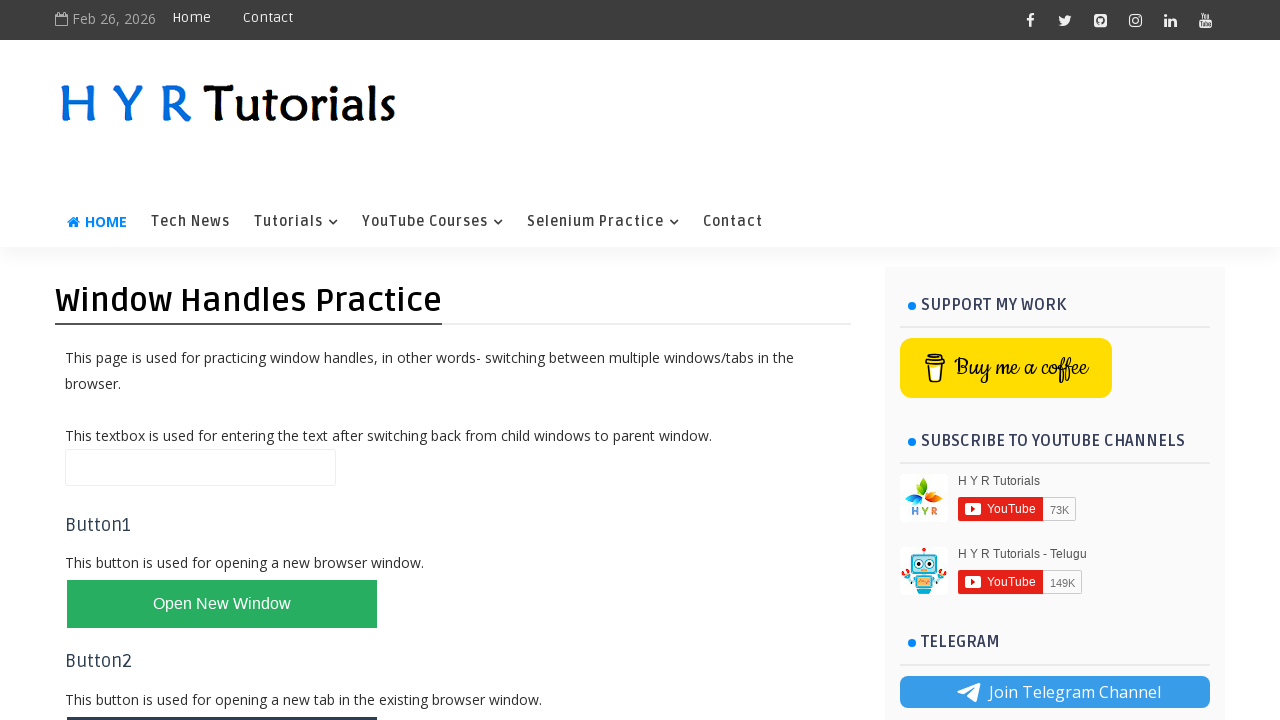